Tests waiting for and clicking a button that appears after a page load delay

Starting URL: http://uitestingplayground.com/loaddelay

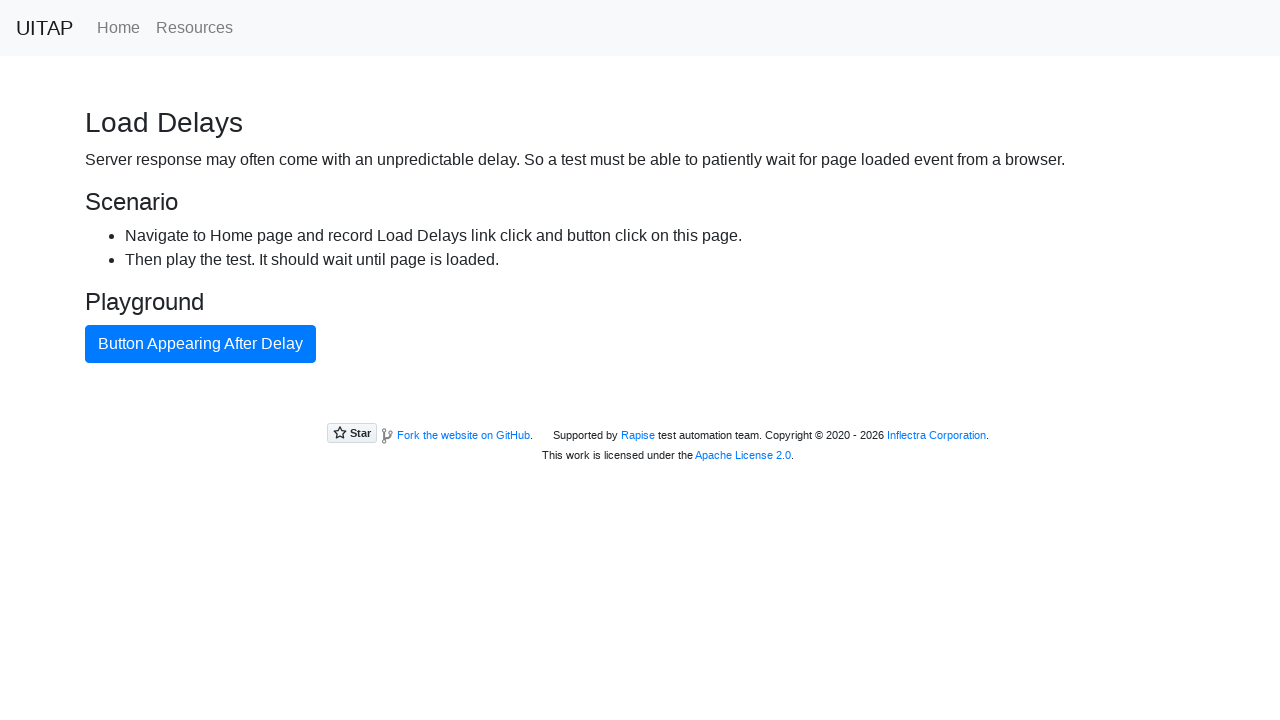

Page load completed
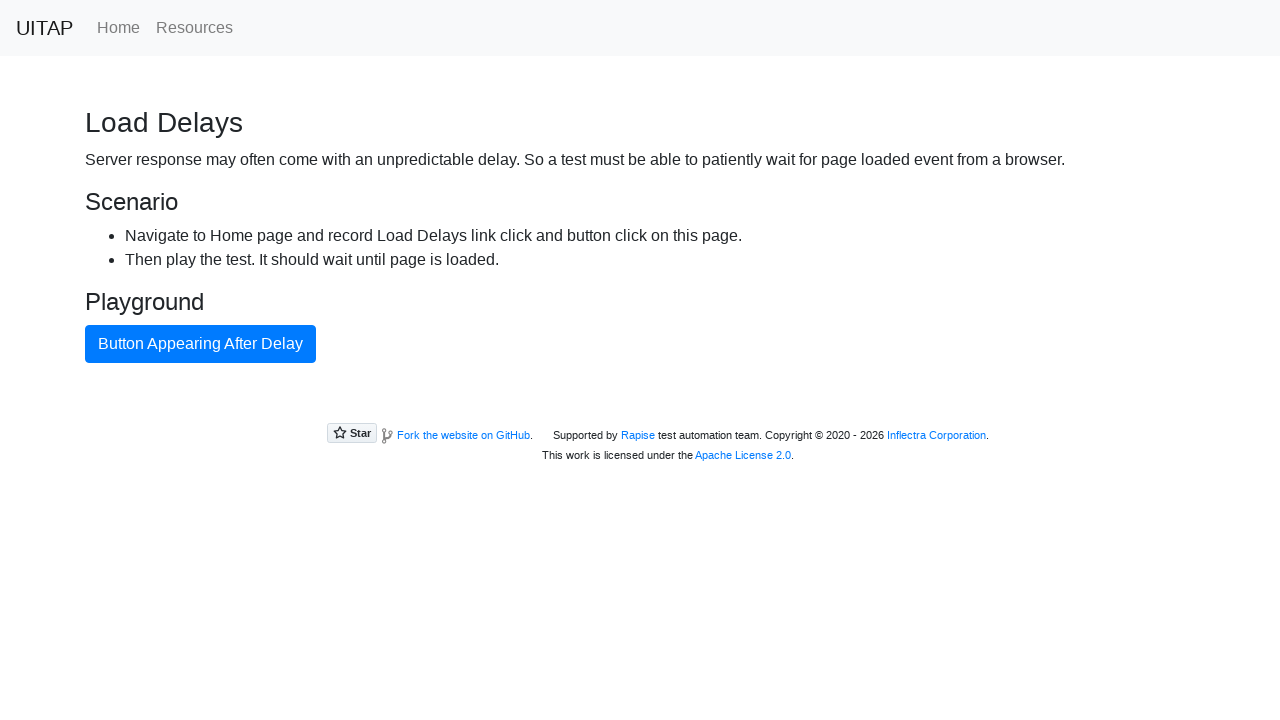

Located button 'Button Appearing After Delay'
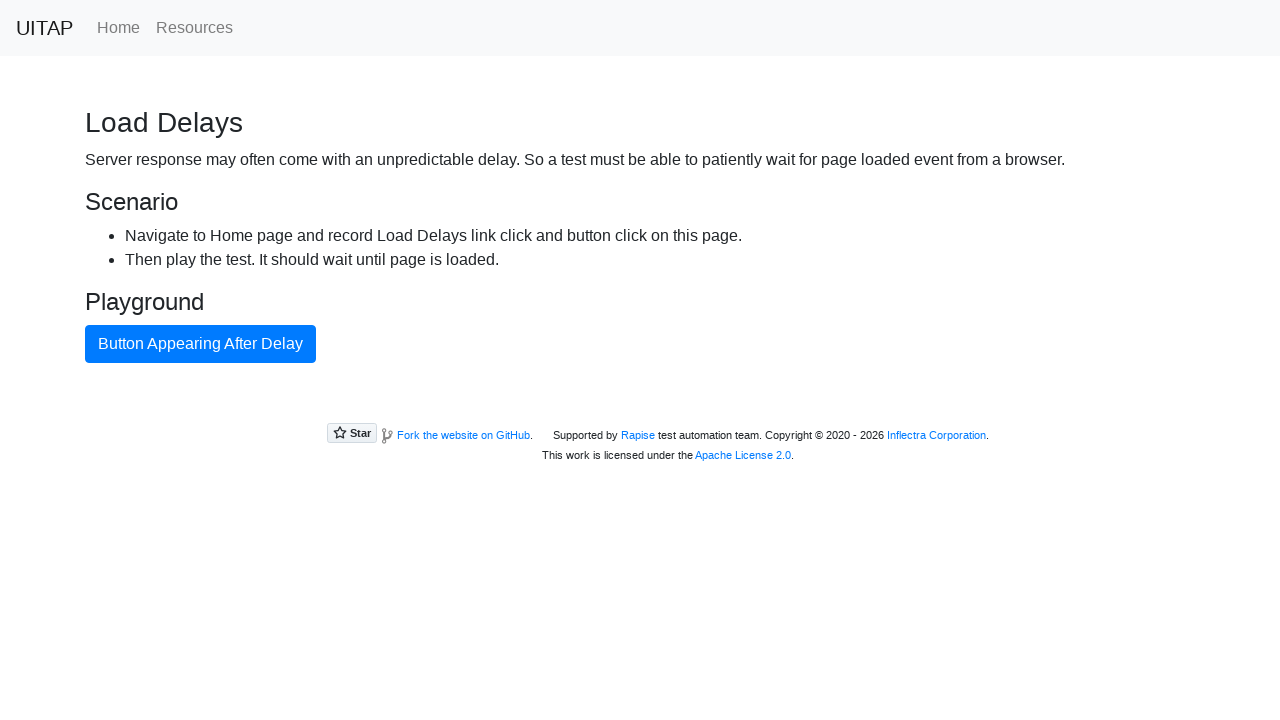

Button became visible after load delay
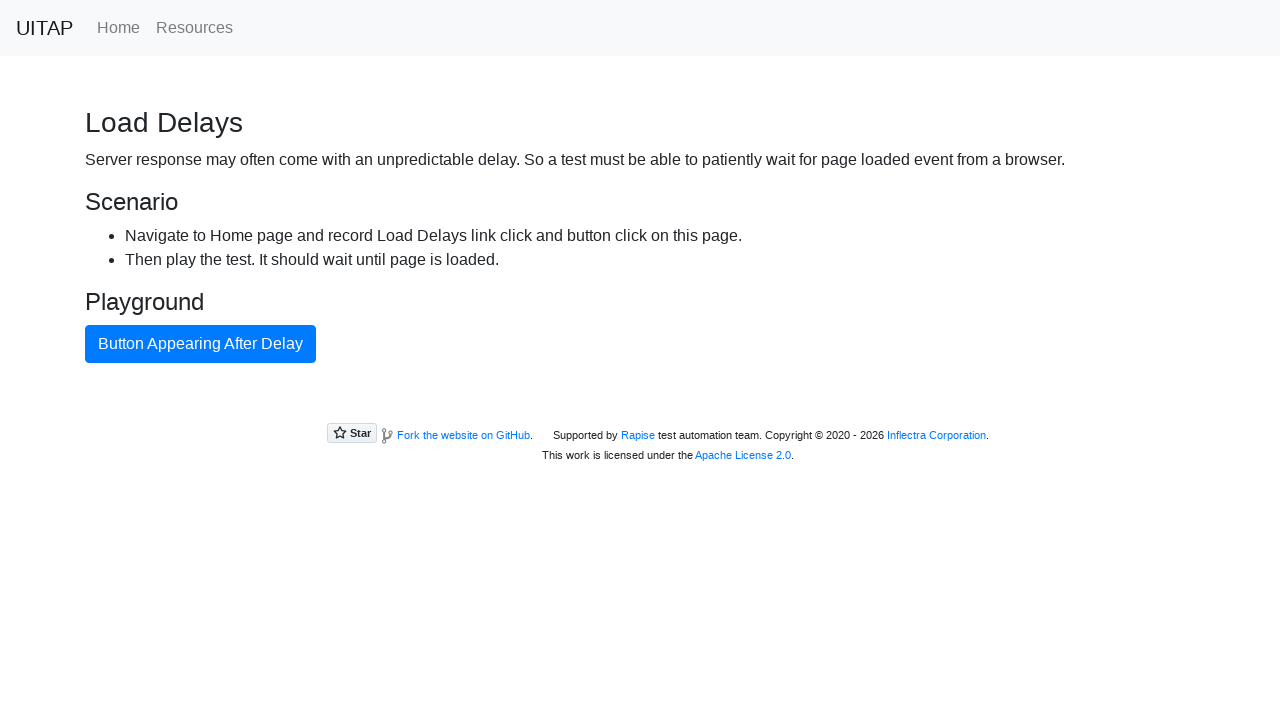

Clicked 'Button Appearing After Delay' at (200, 344) on internal:role=button[name="Button Appearing After Delay"i]
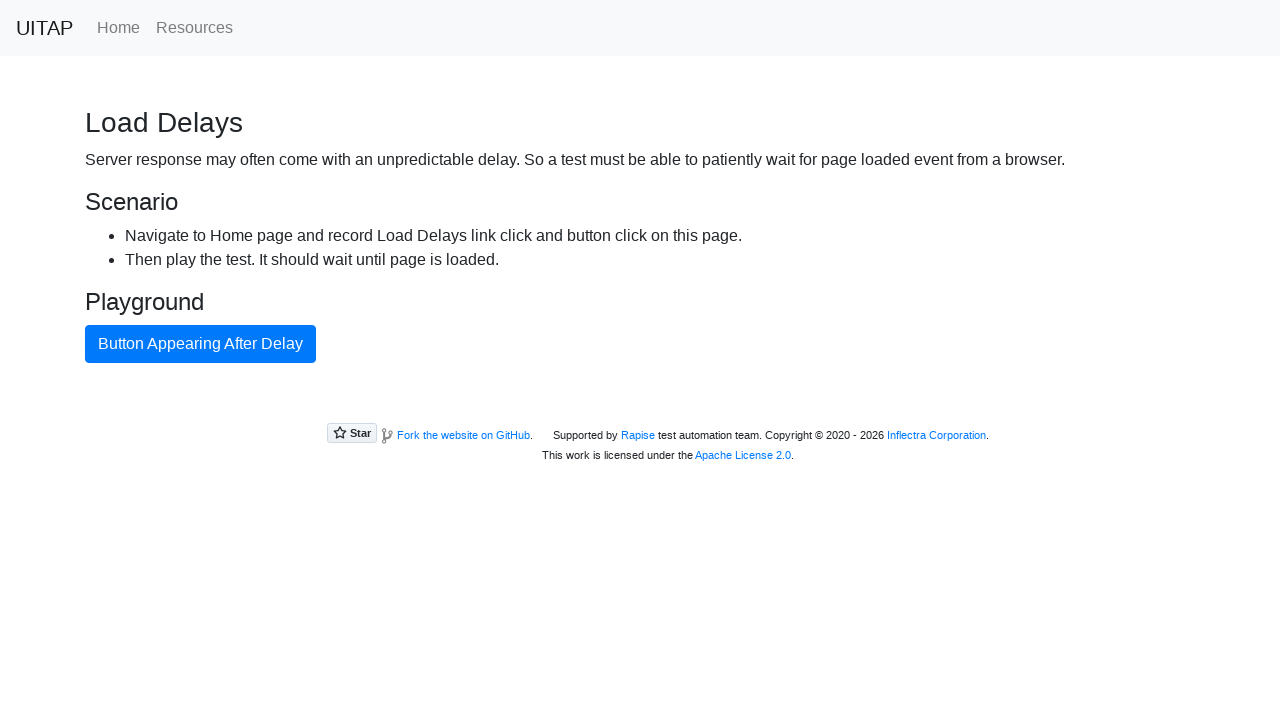

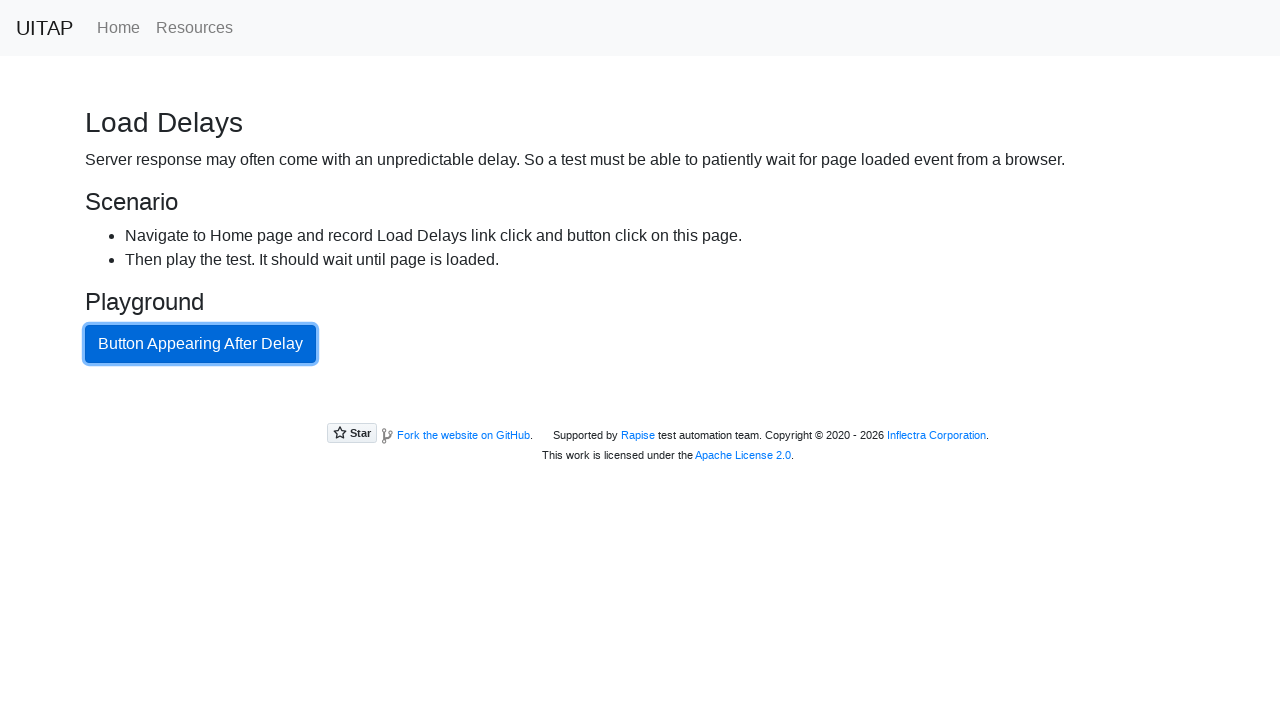